Tests opening a new browser tab, navigating to a different URL in the new tab, and verifying that two pages exist in the context.

Starting URL: https://the-internet.herokuapp.com/windows

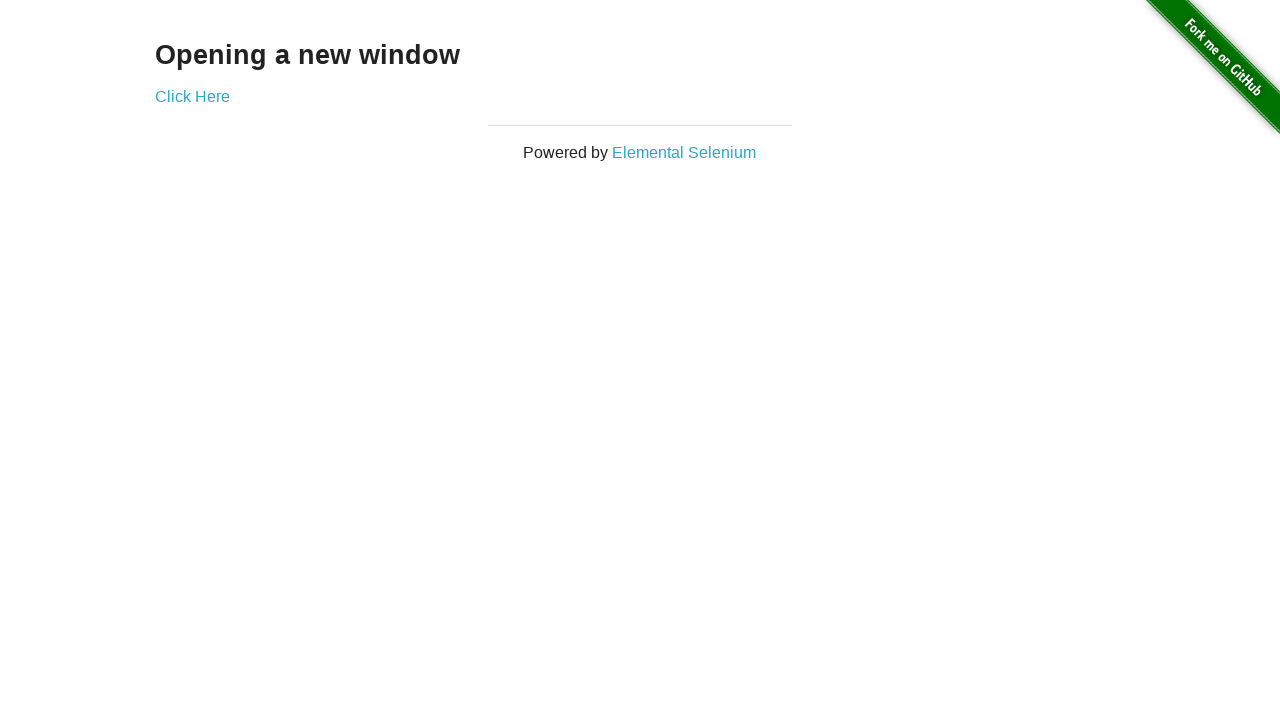

Opened a new browser tab in the context
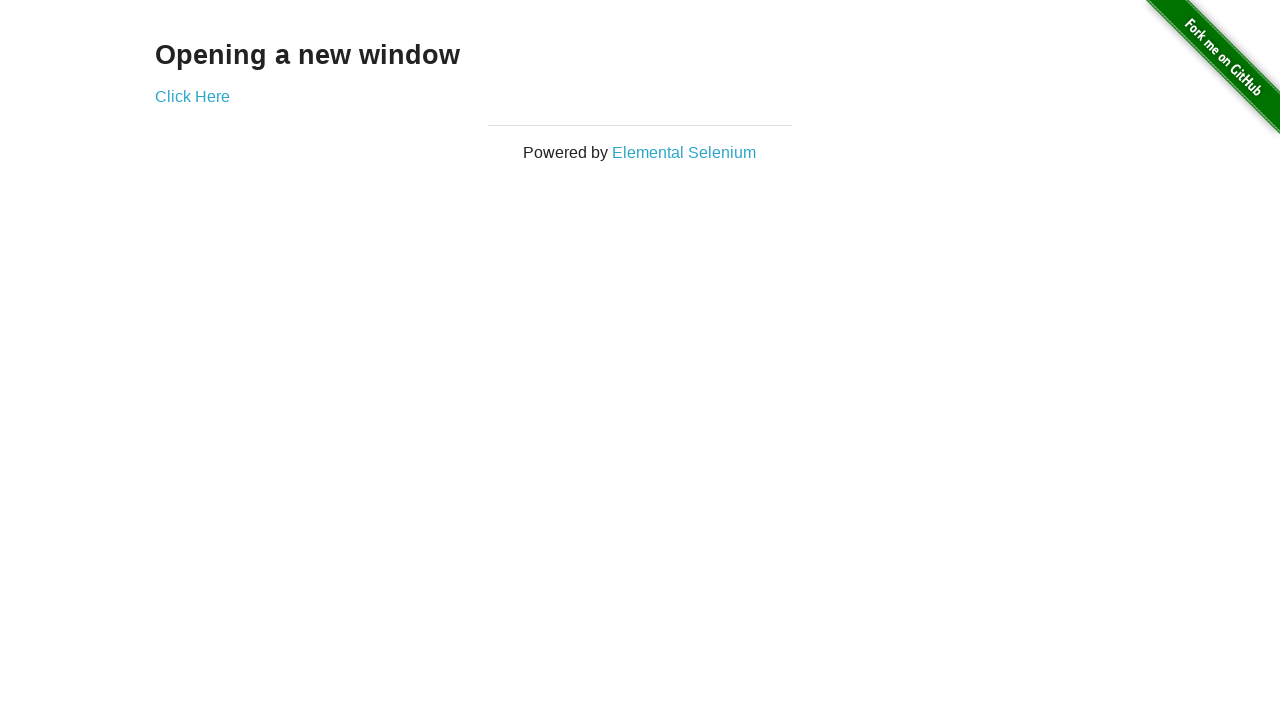

Navigated new tab to https://the-internet.herokuapp.com/typos
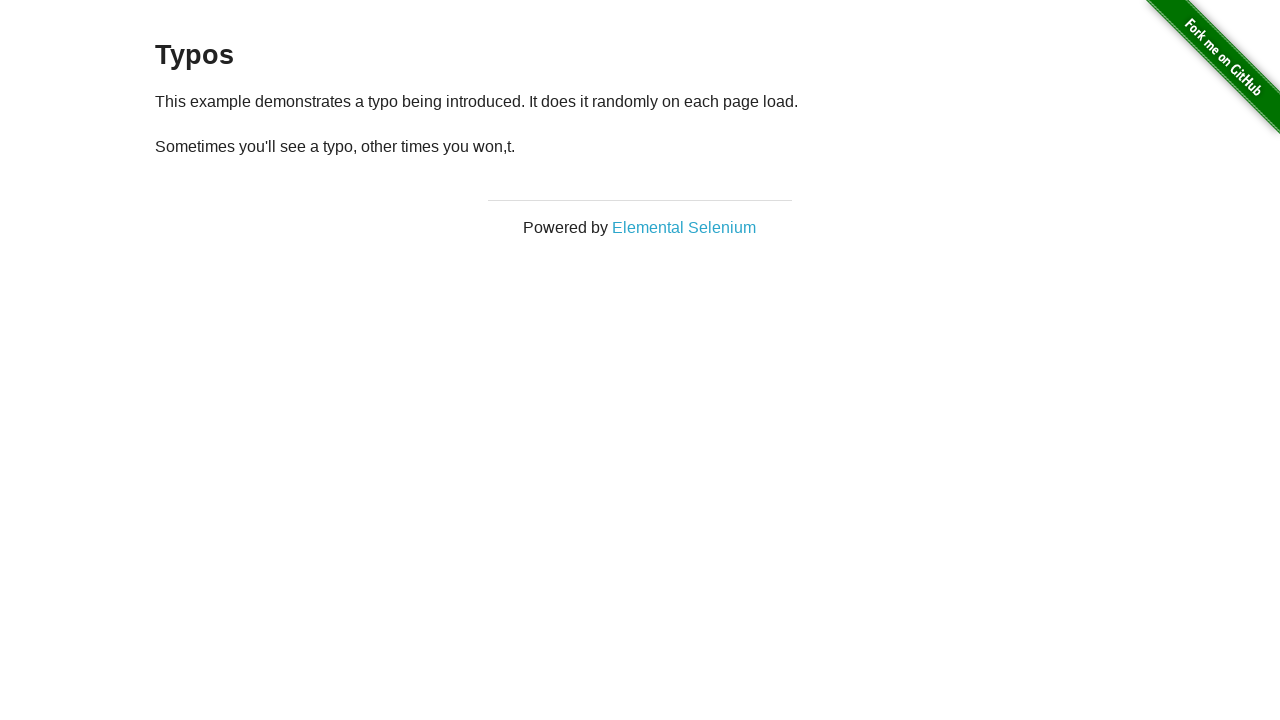

Verified that 2 pages exist in the context
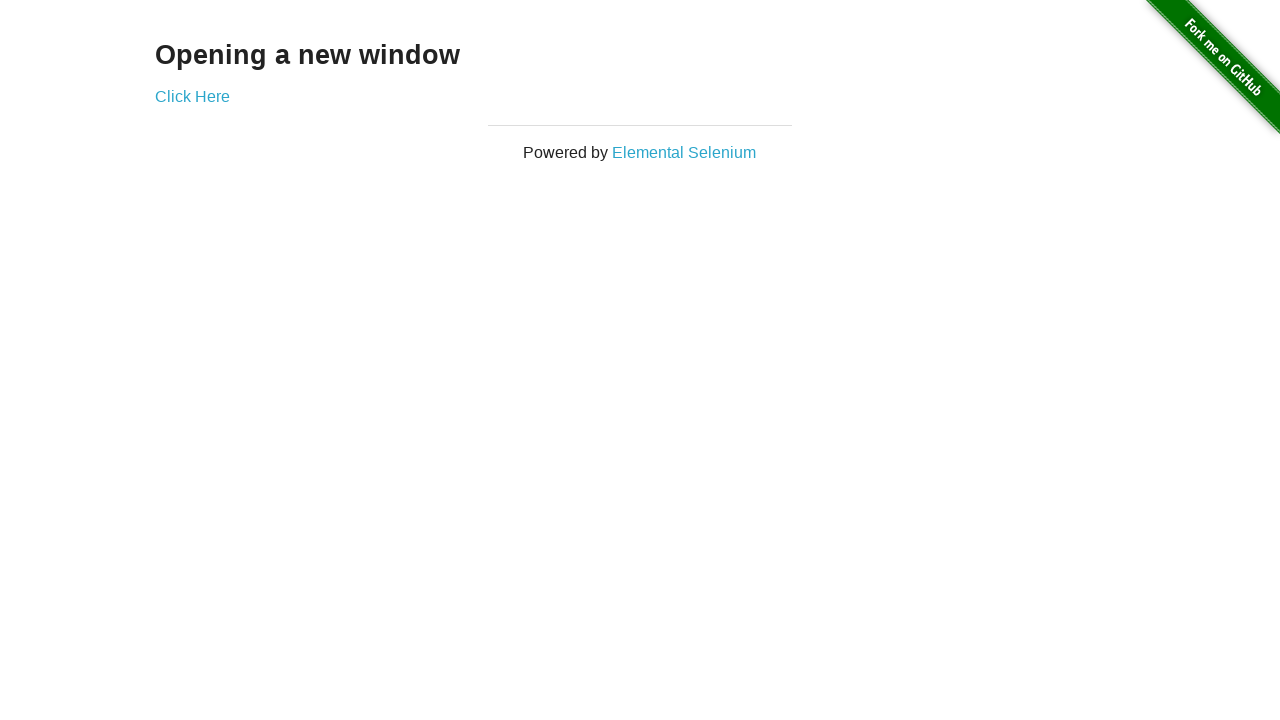

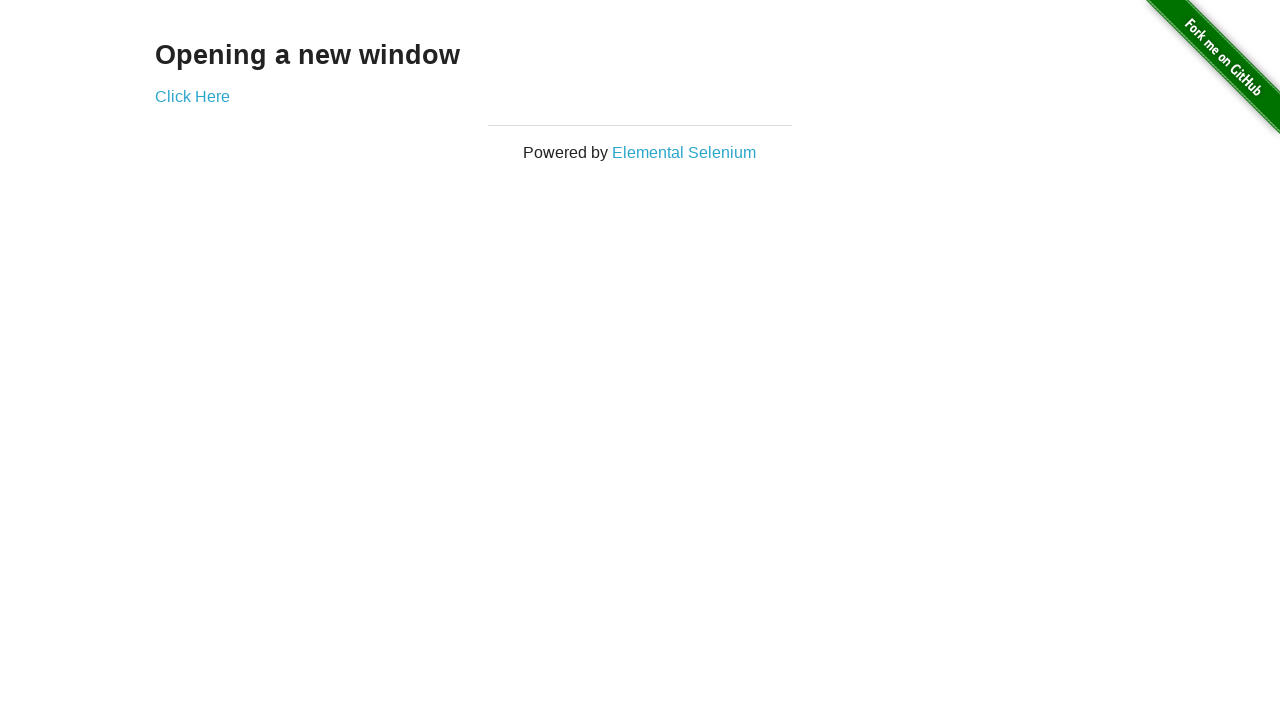